Navigates to Intellipaat website and attempts to wait for and click an element with ID "myElement" if it becomes visible

Starting URL: https://intellipaat.com/

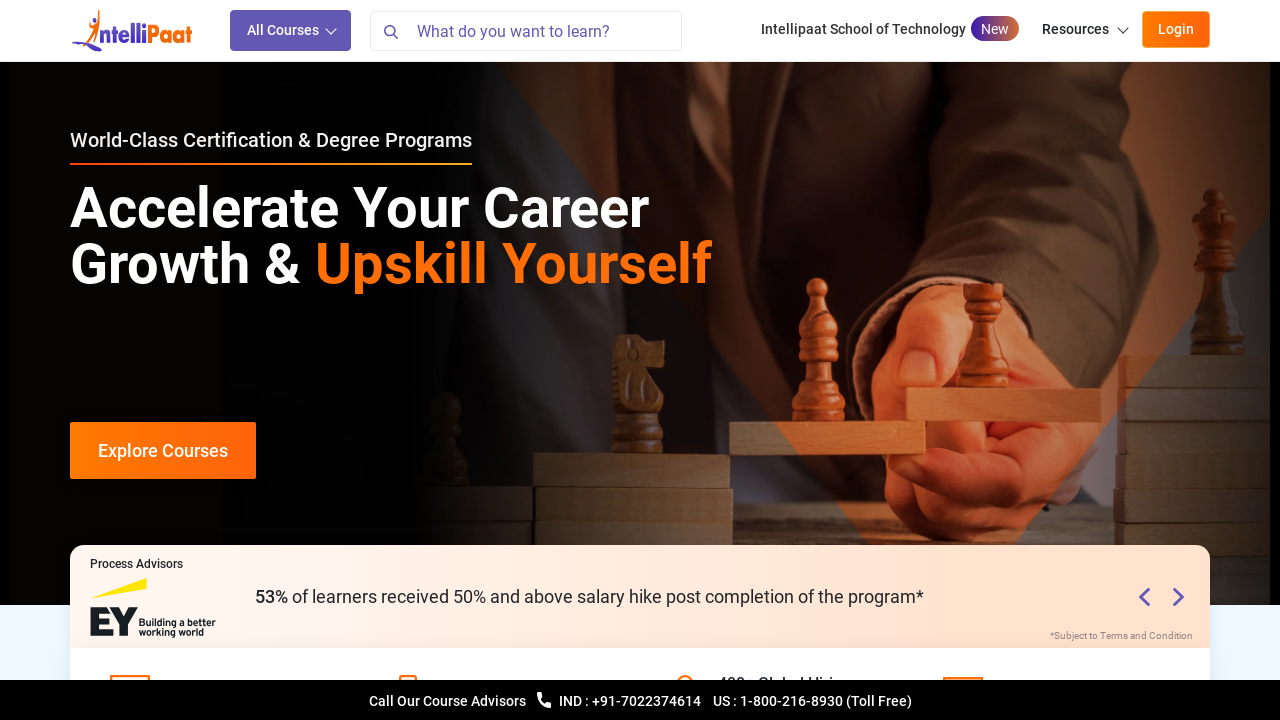

Navigated to Intellipaat website
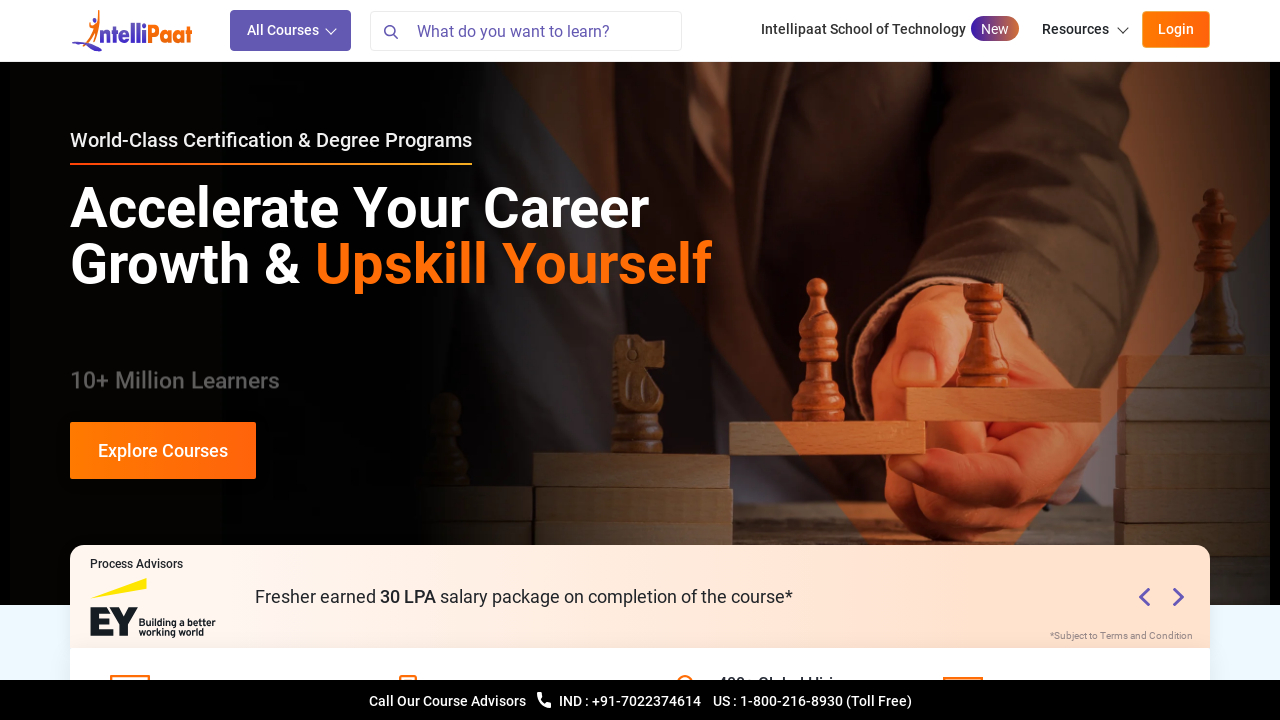

Timed out waiting for element with ID 'myElement' to become visible
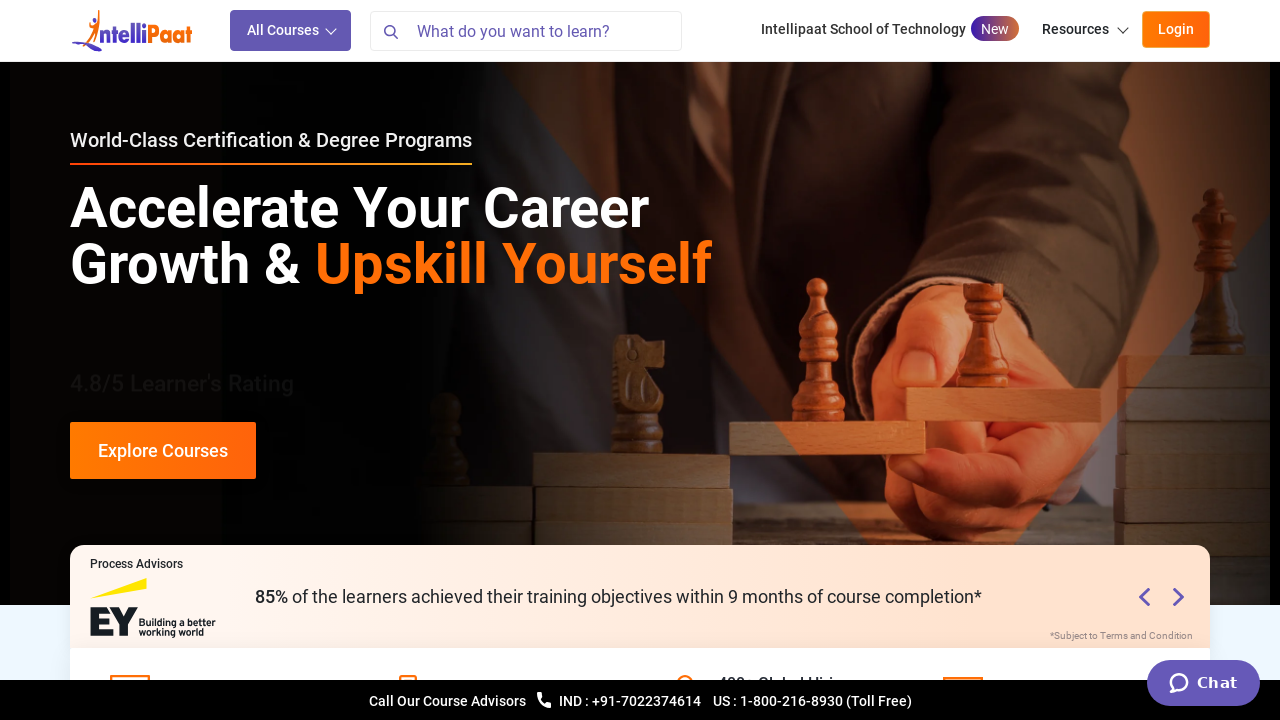

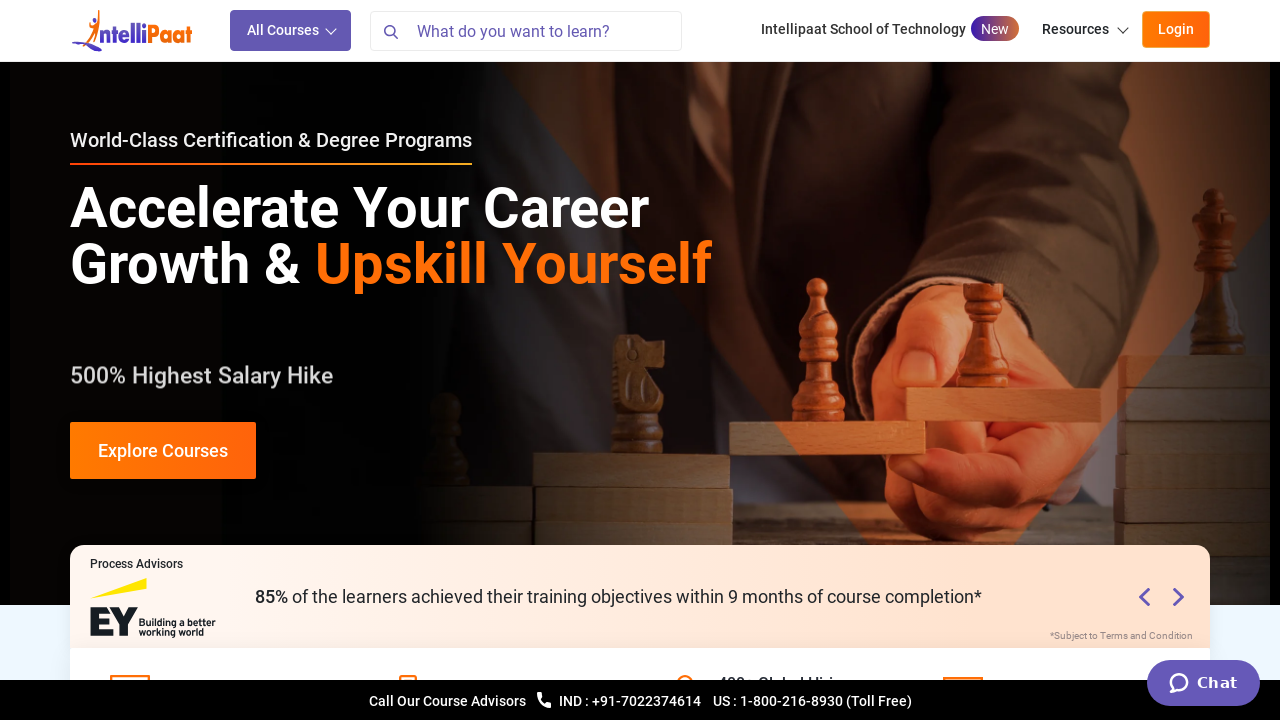